Tests a text box form on demoqa.com by filling in user name, email, current address, and permanent address fields, then submitting the form.

Starting URL: https://demoqa.com/text-box

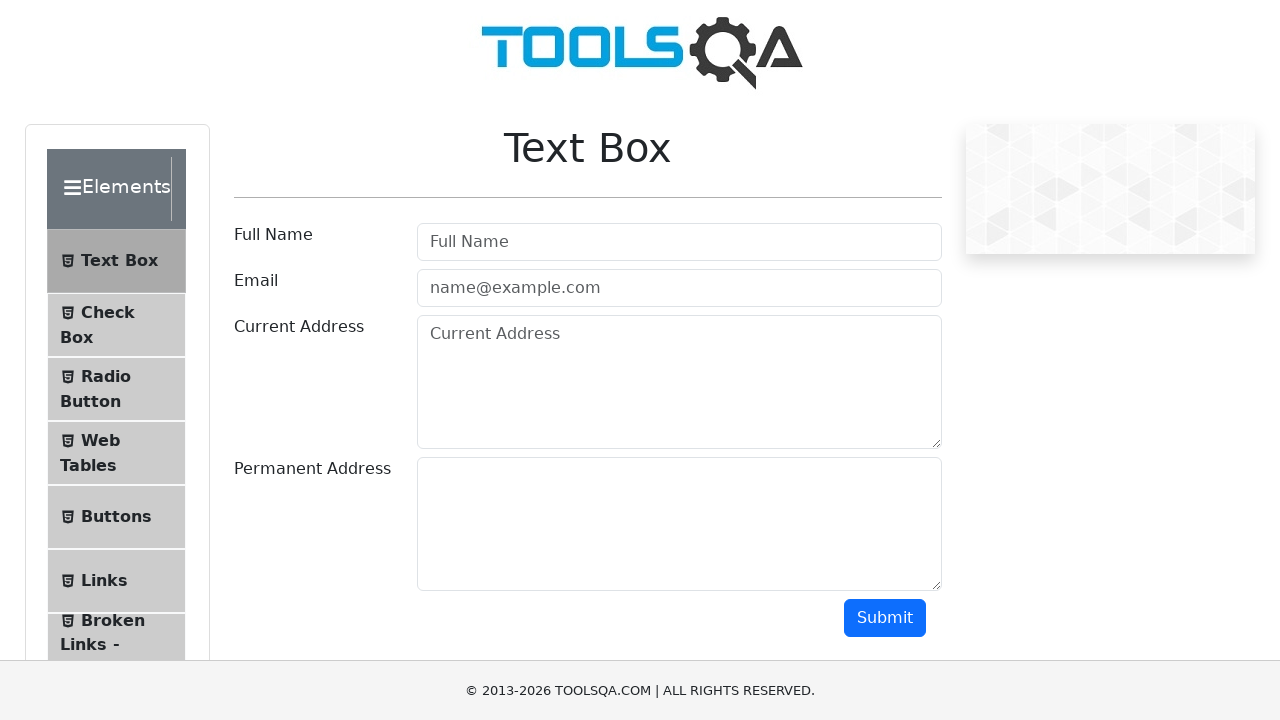

Filled user name field with 'Alex' on input[type='text'][id='userName']
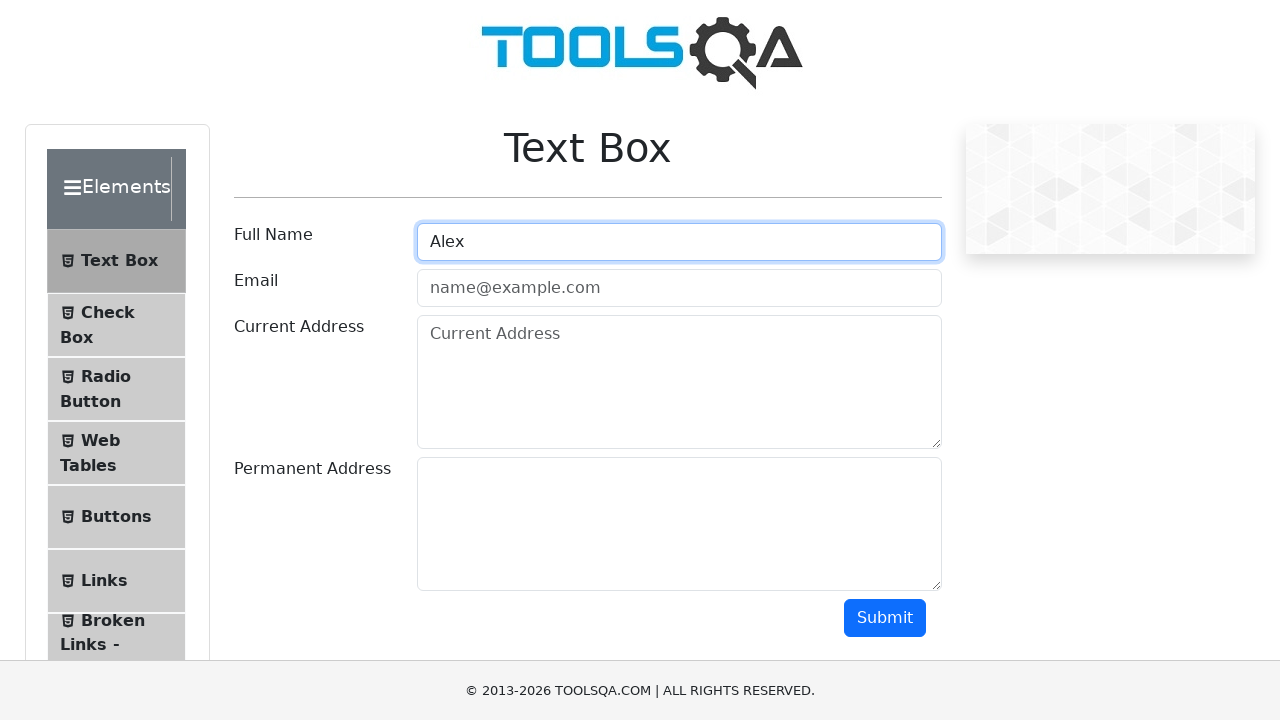

Filled email field with 'rdz.alex83@gmail.com' on input[id='userEmail']
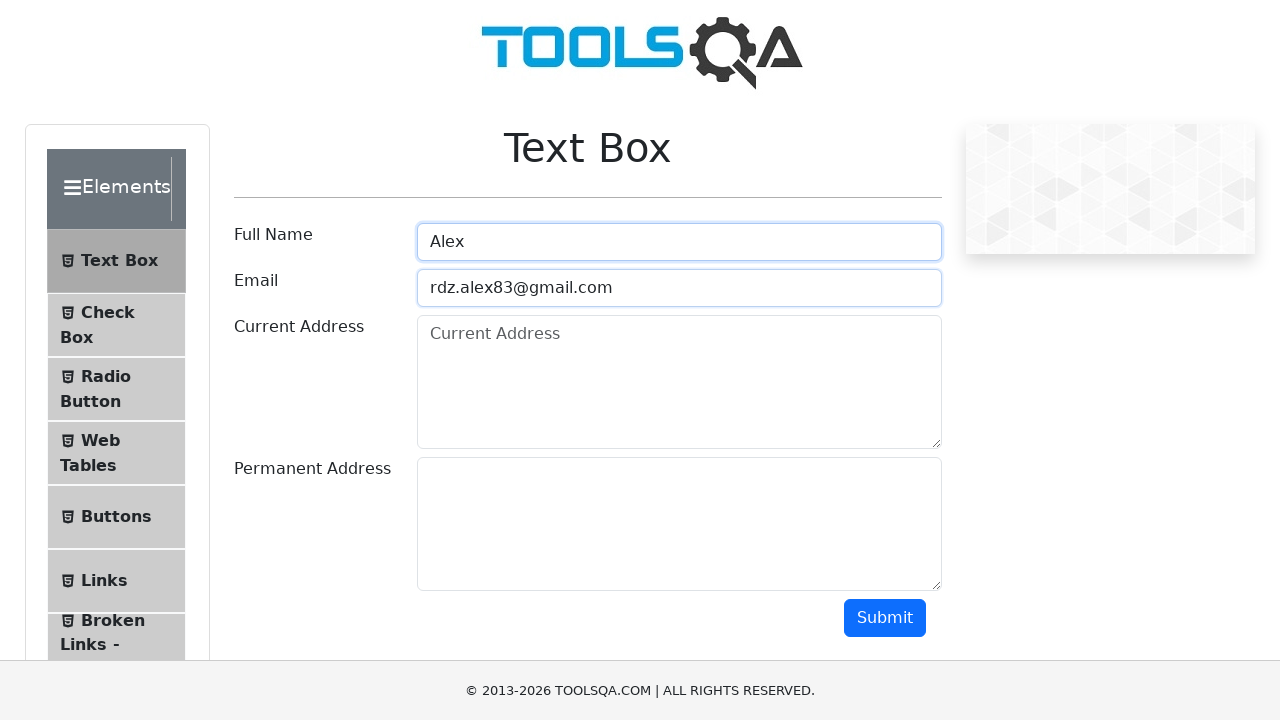

Filled current address field with 'Direccion1' on textarea[id='currentAddress']
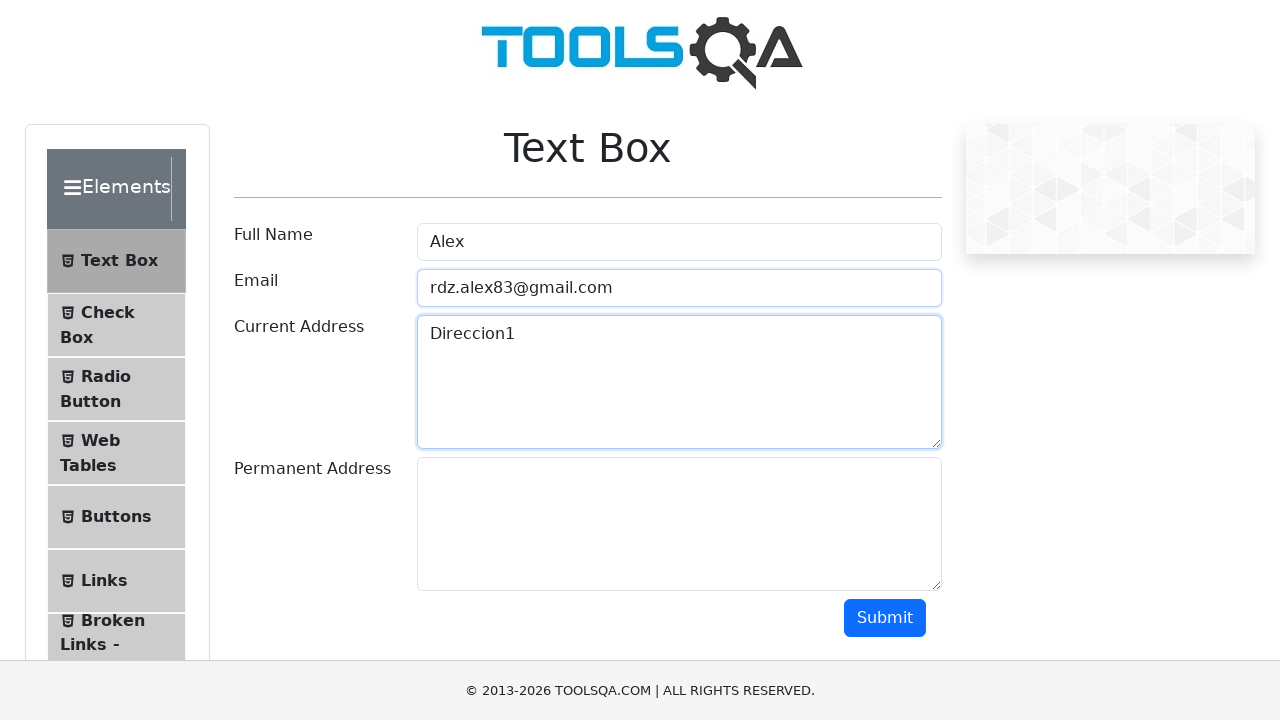

Filled permanent address field with 'Direccion2' on textarea[id='permanentAddress']
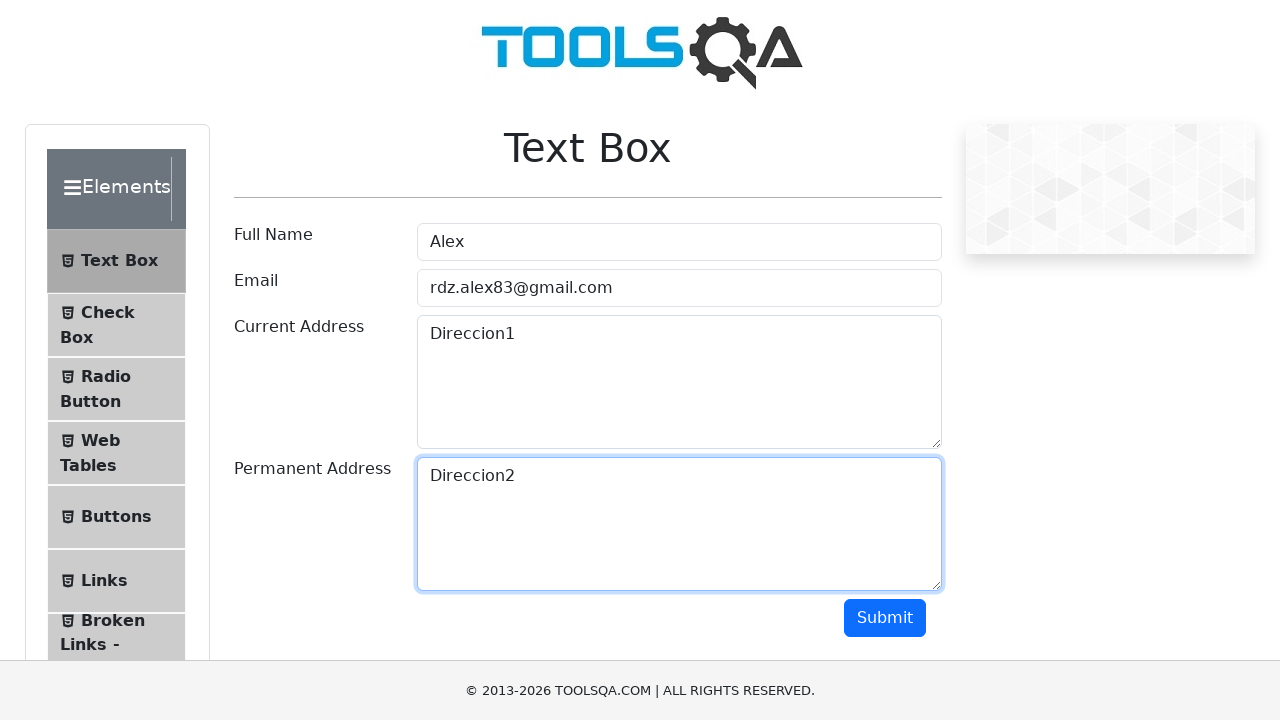

Scrolled down 300px to reveal submit button
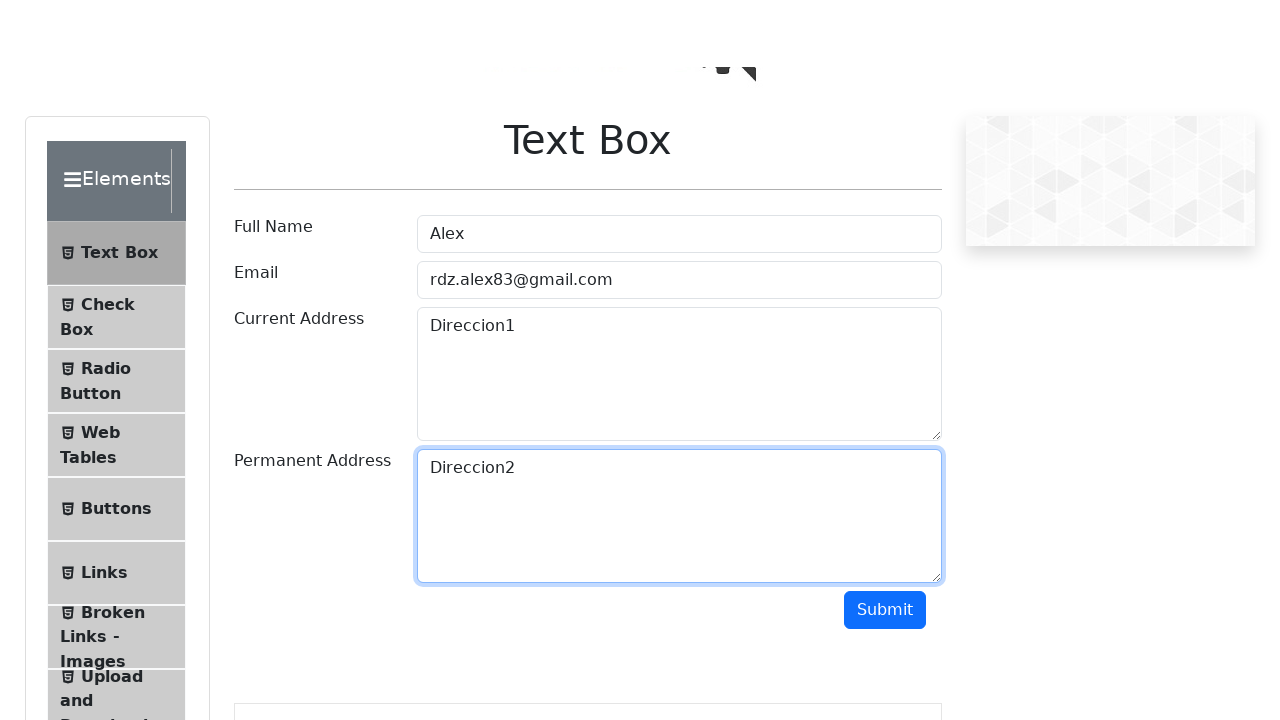

Clicked submit button to submit form at (885, 318) on button[id='submit']
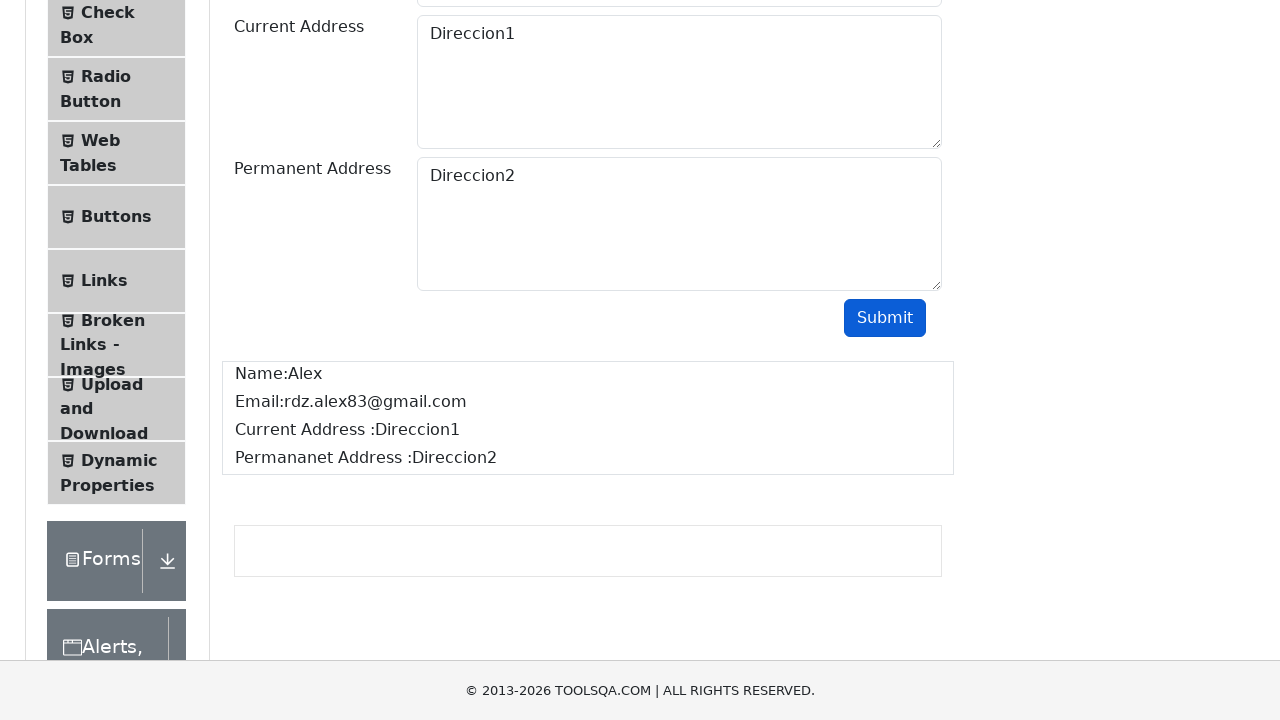

Form submission successful - output element appeared
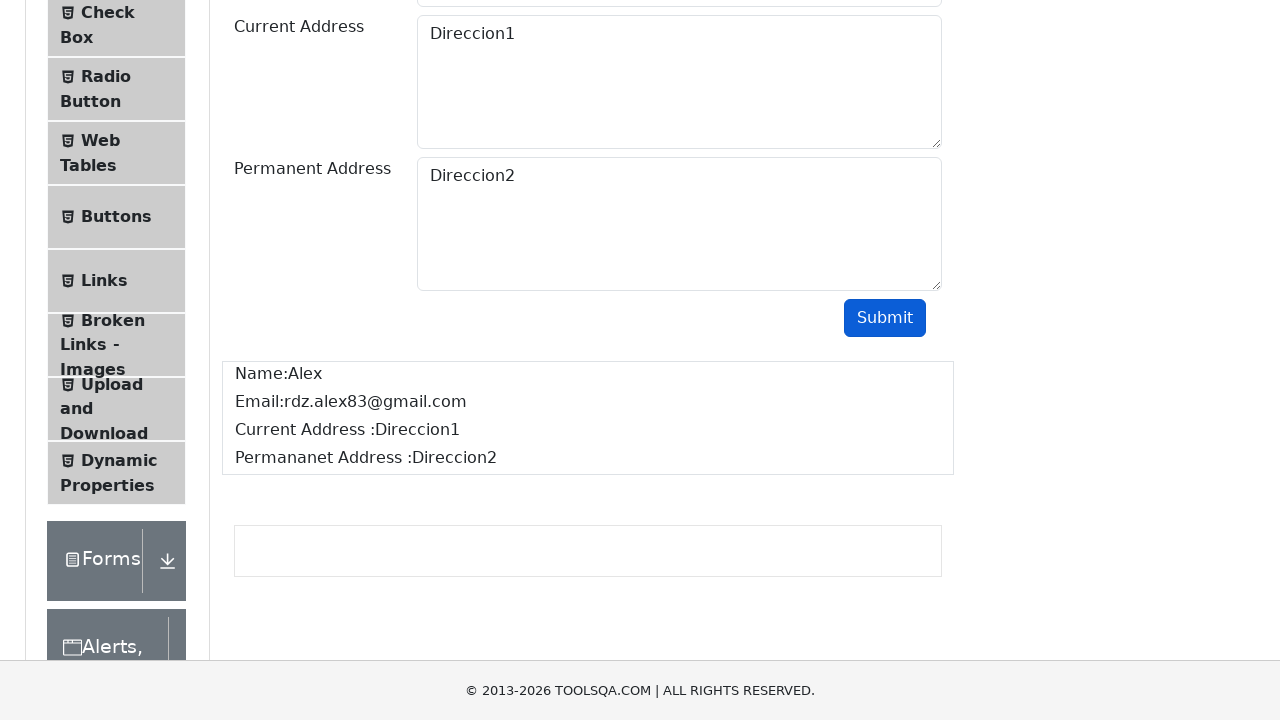

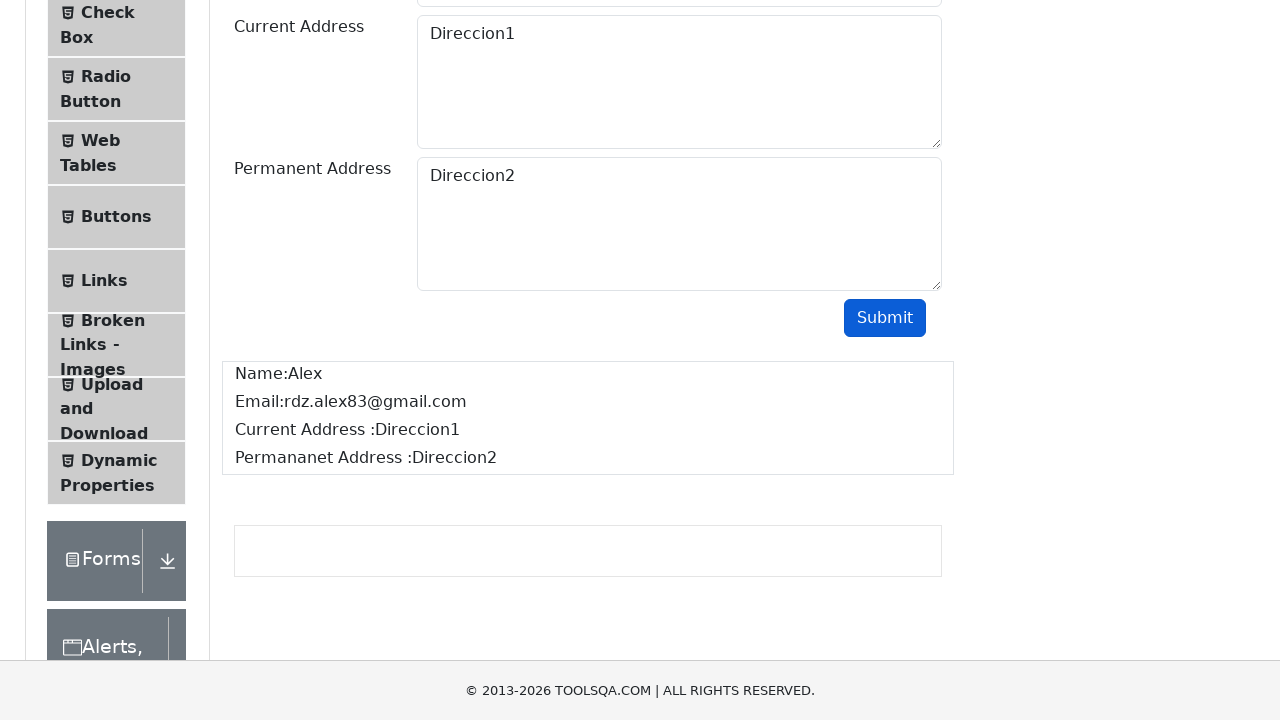